Navigates to the Mahindra Auto website

Starting URL: https://auto.mahindra.com/

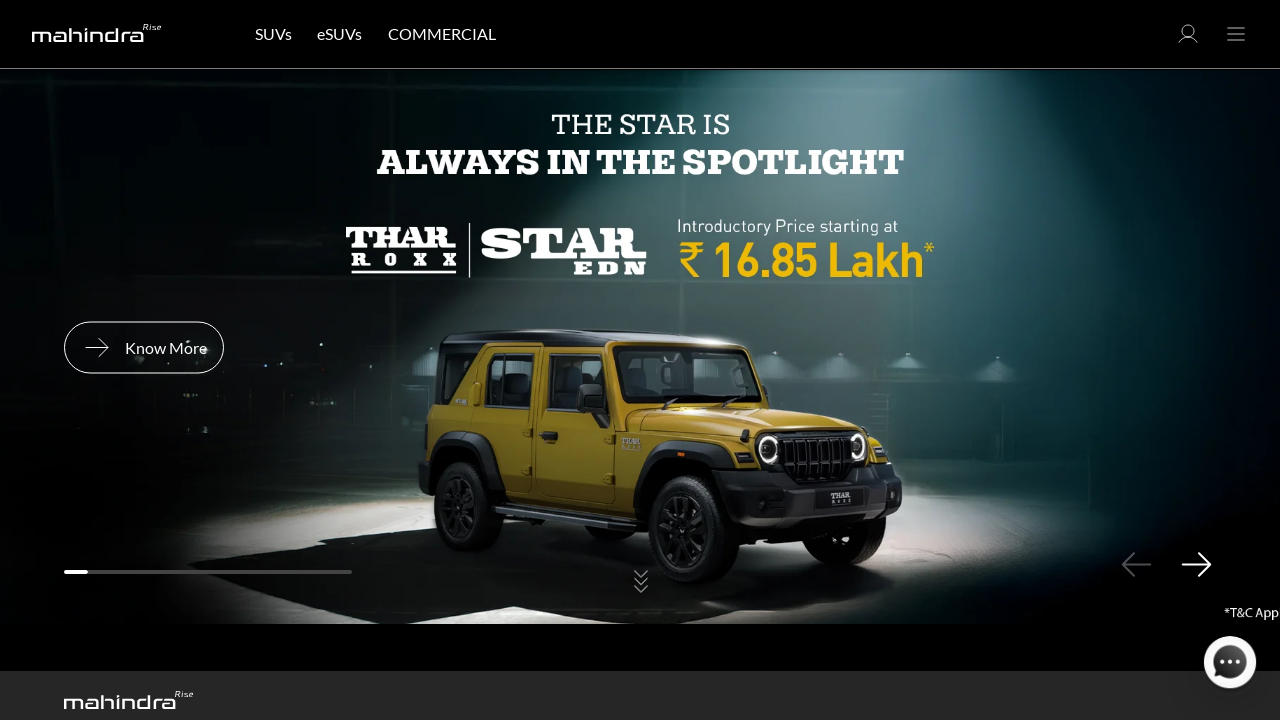

Navigated to Mahindra Auto website at https://auto.mahindra.com/
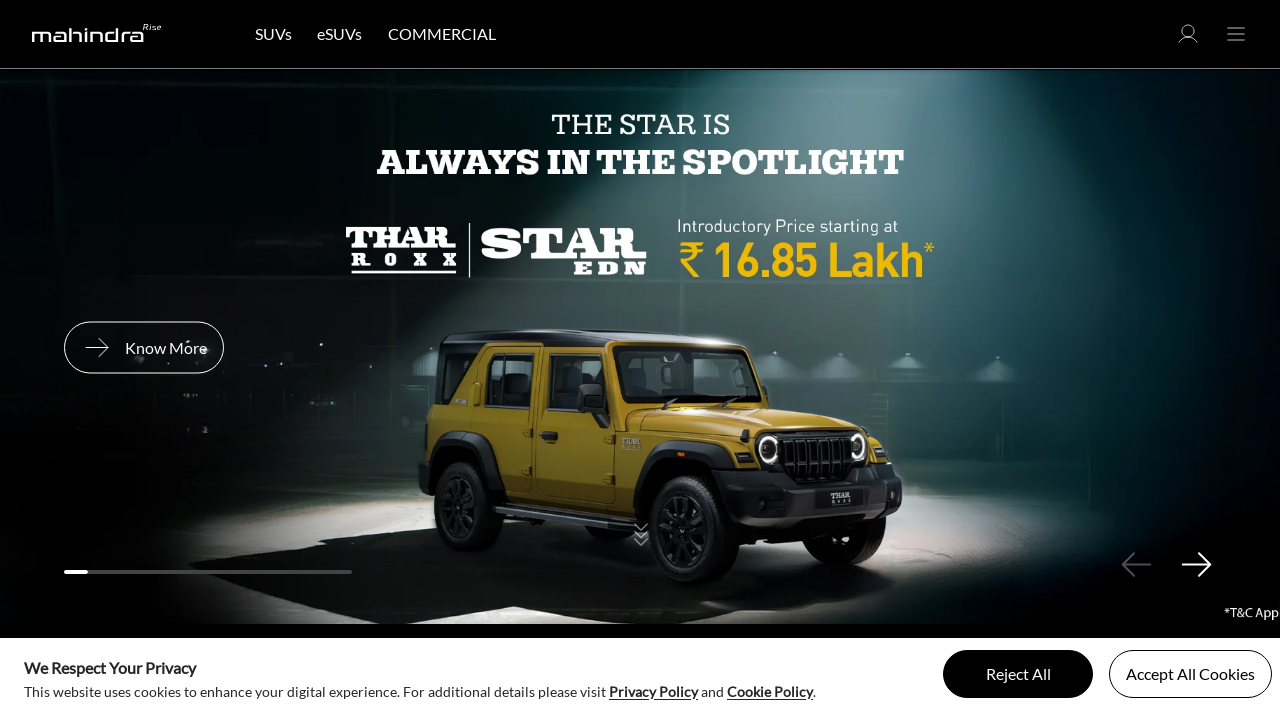

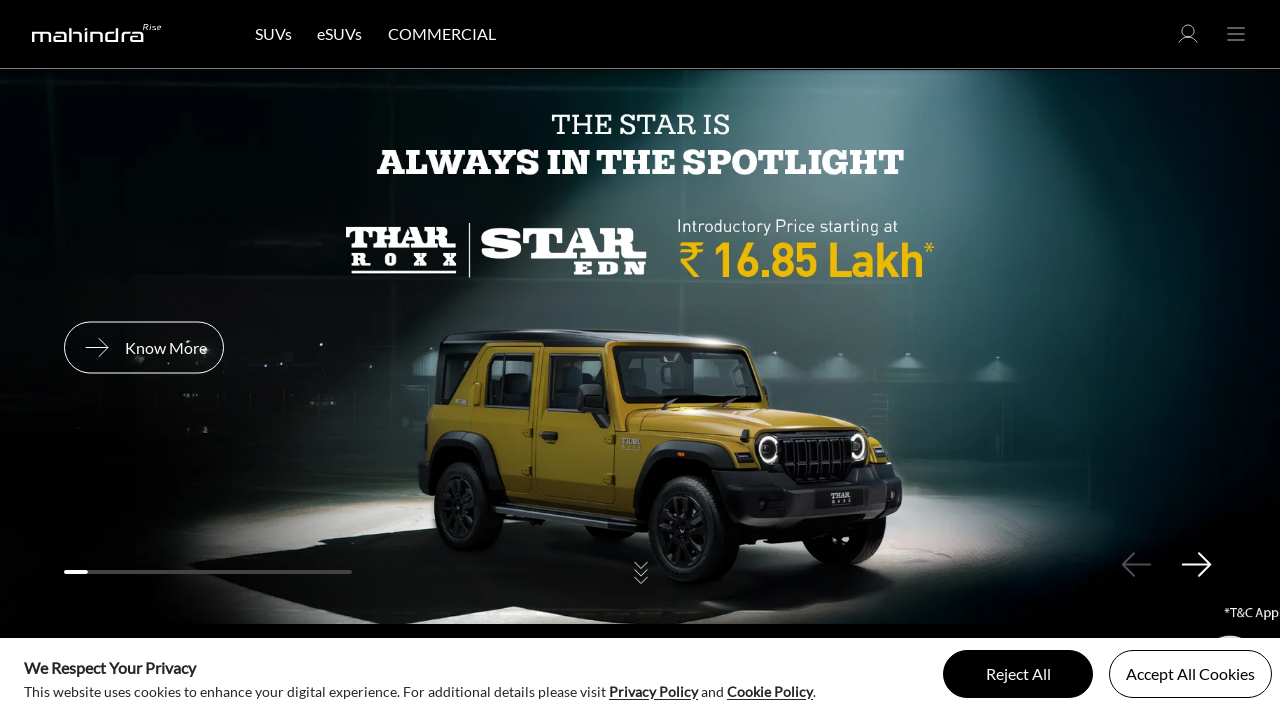